Navigates to the dropdown page, selects an option, then attempts to deselect all options

Starting URL: https://the-internet.herokuapp.com/

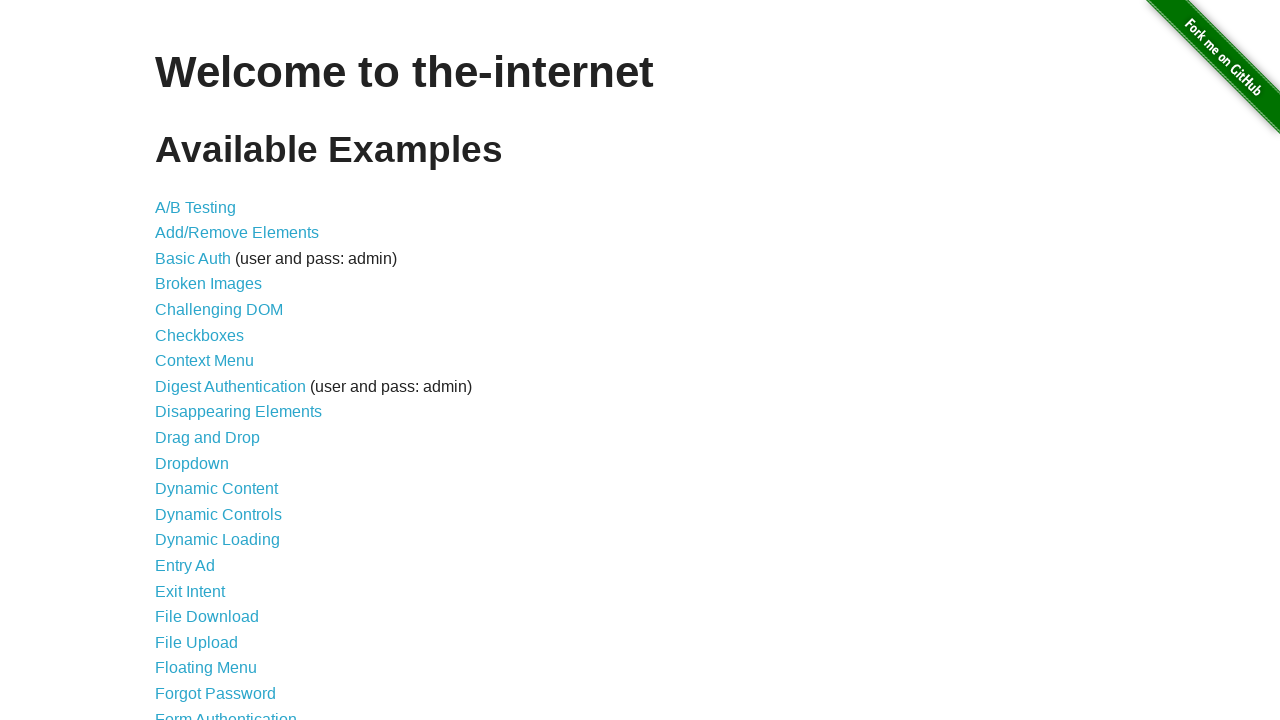

Clicked on dropdown link at (192, 463) on a[href='/dropdown']
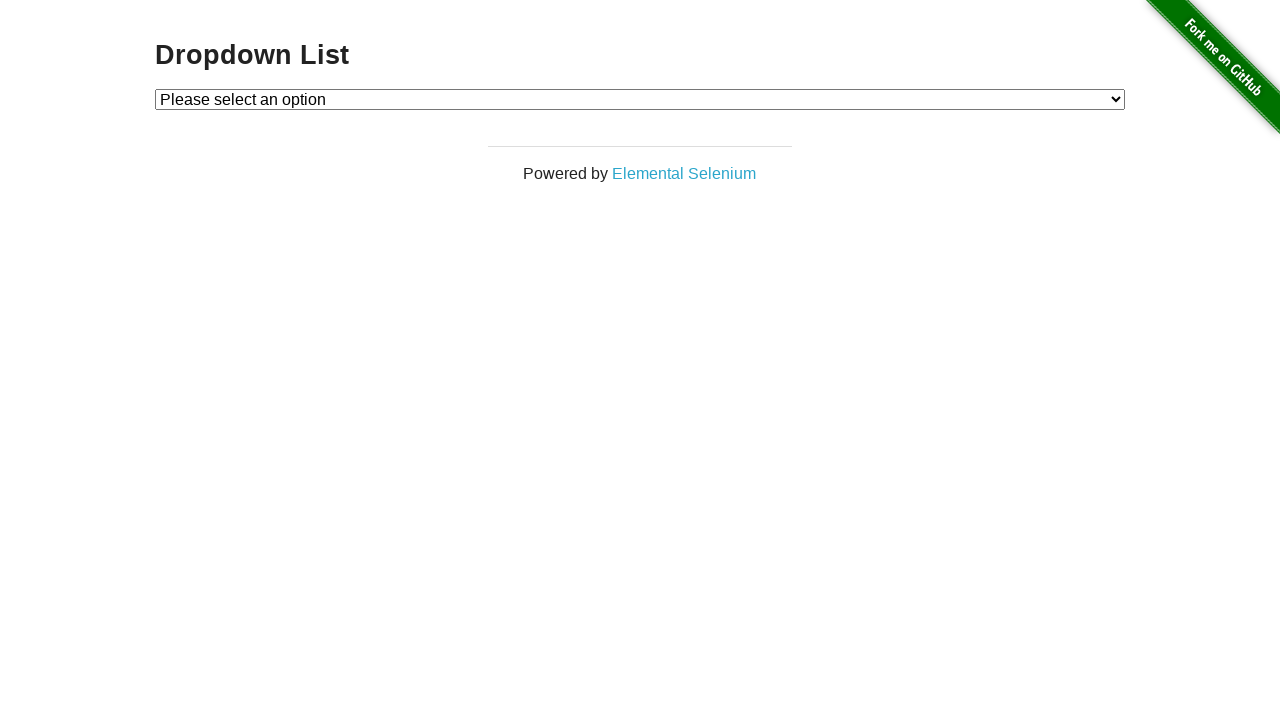

Dropdown element became visible
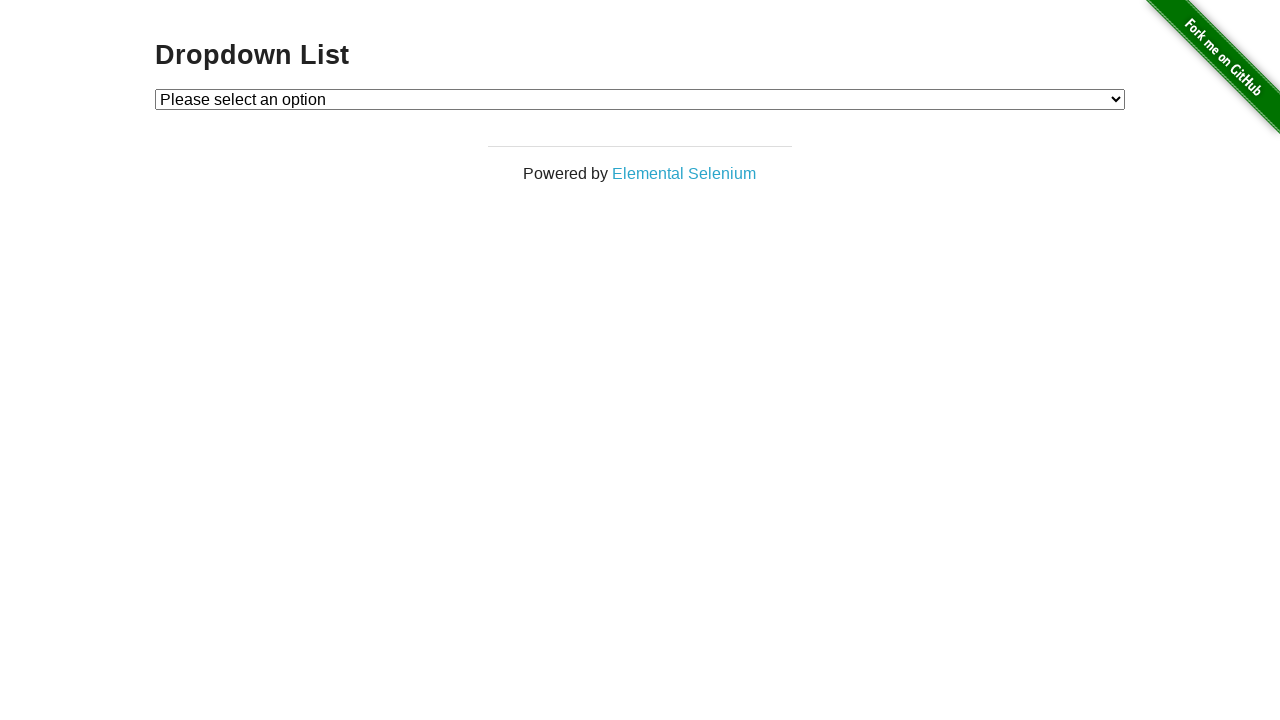

Selected 'Option 2' from dropdown on #dropdown
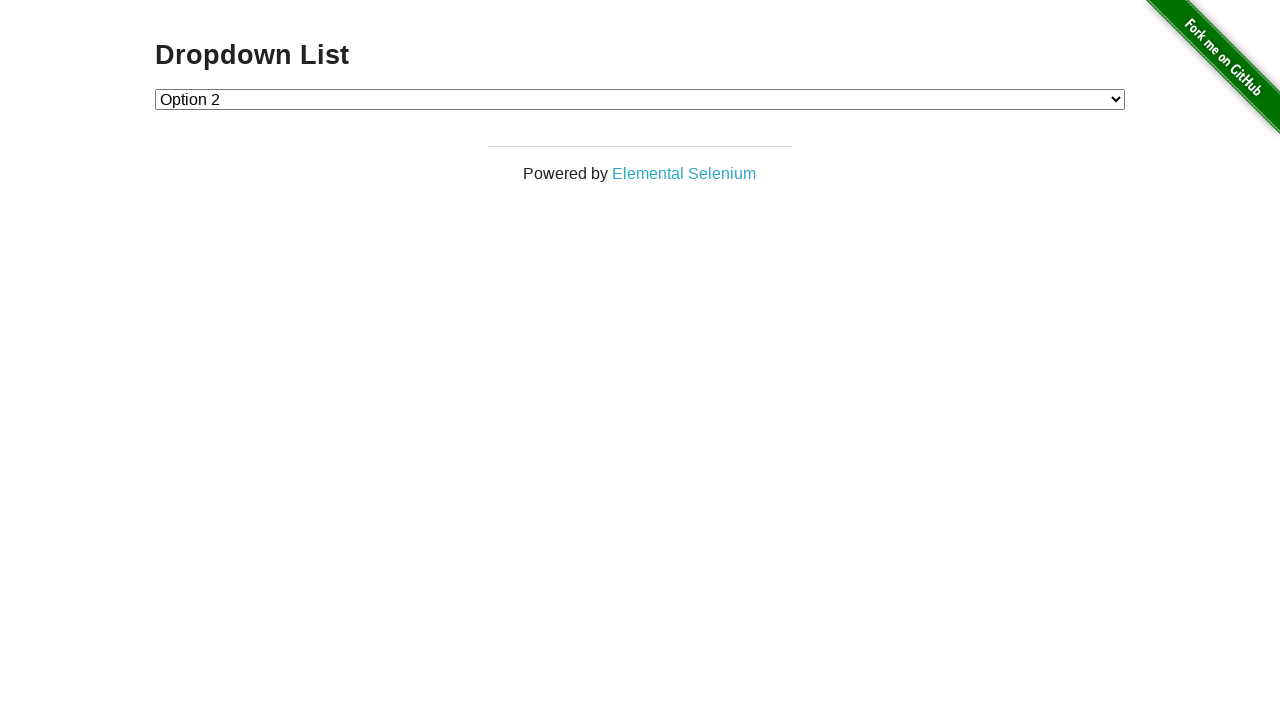

Deselected all options from dropdown on #dropdown
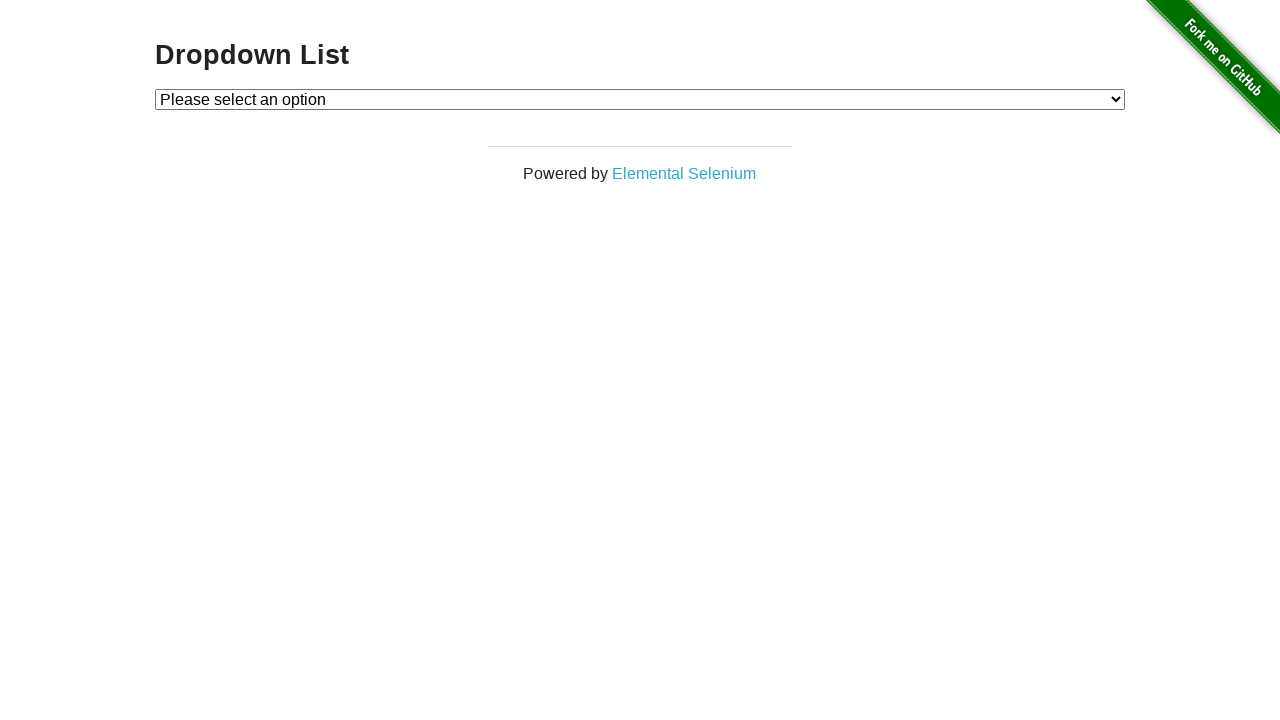

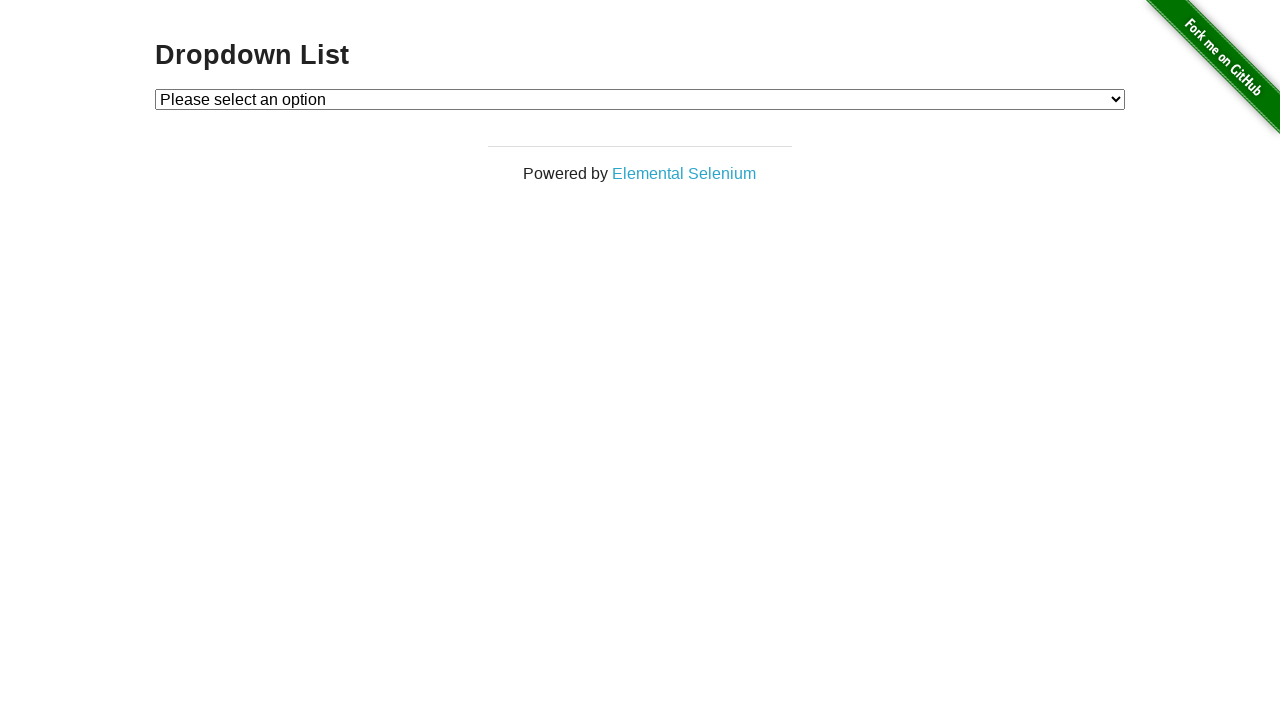